Tests jQuery UI drag and drop functionality by dragging an element from source to destination within an iframe

Starting URL: https://jqueryui.com/droppable/

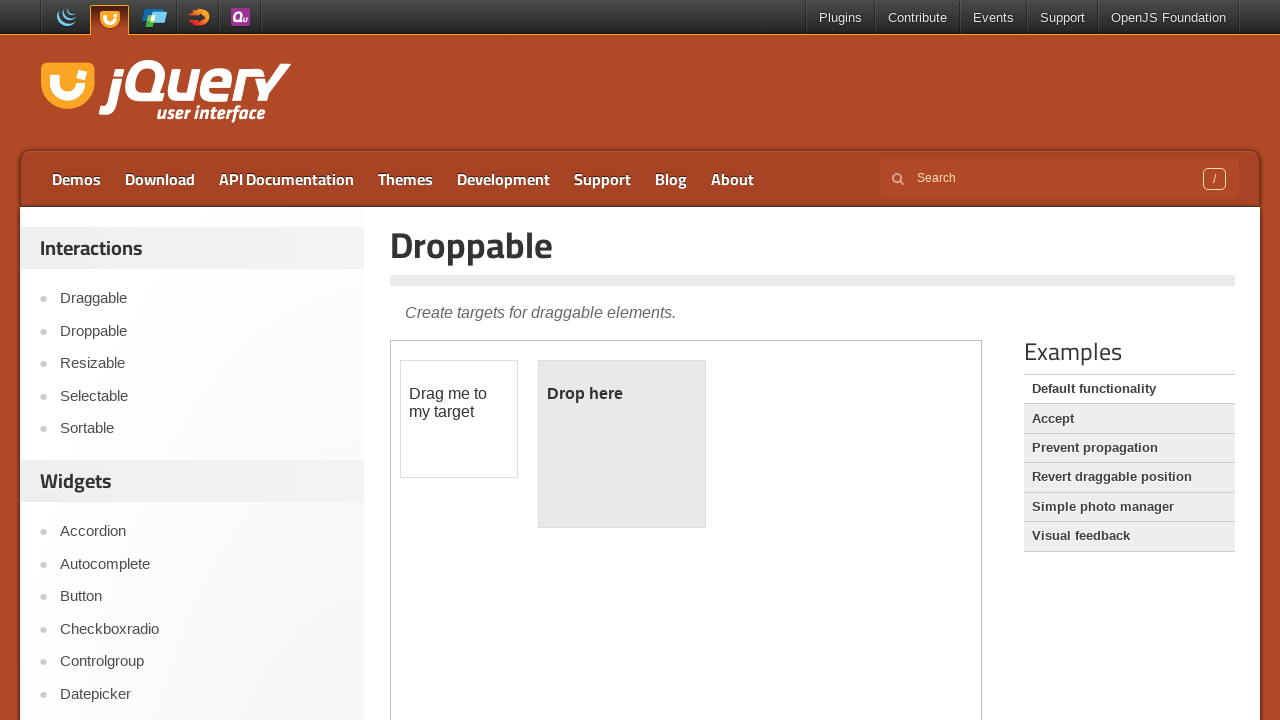

Demo frame loaded
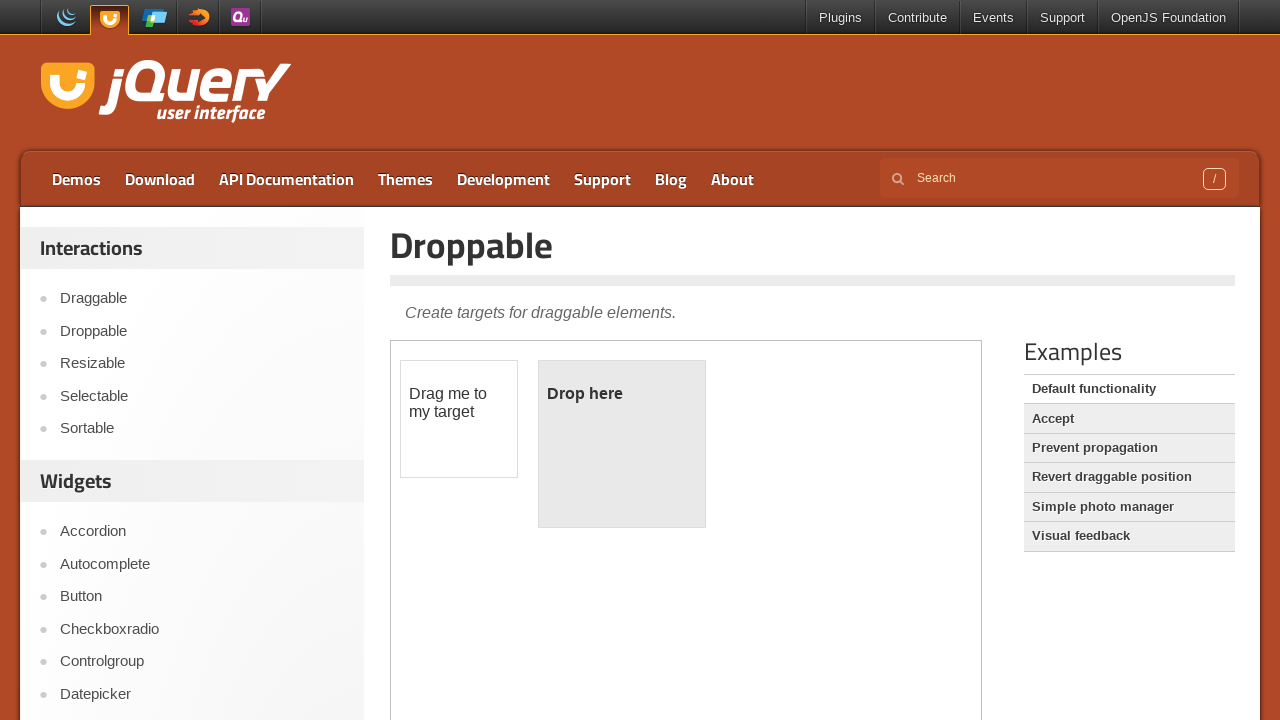

Located and switched to iframe containing drag and drop demo
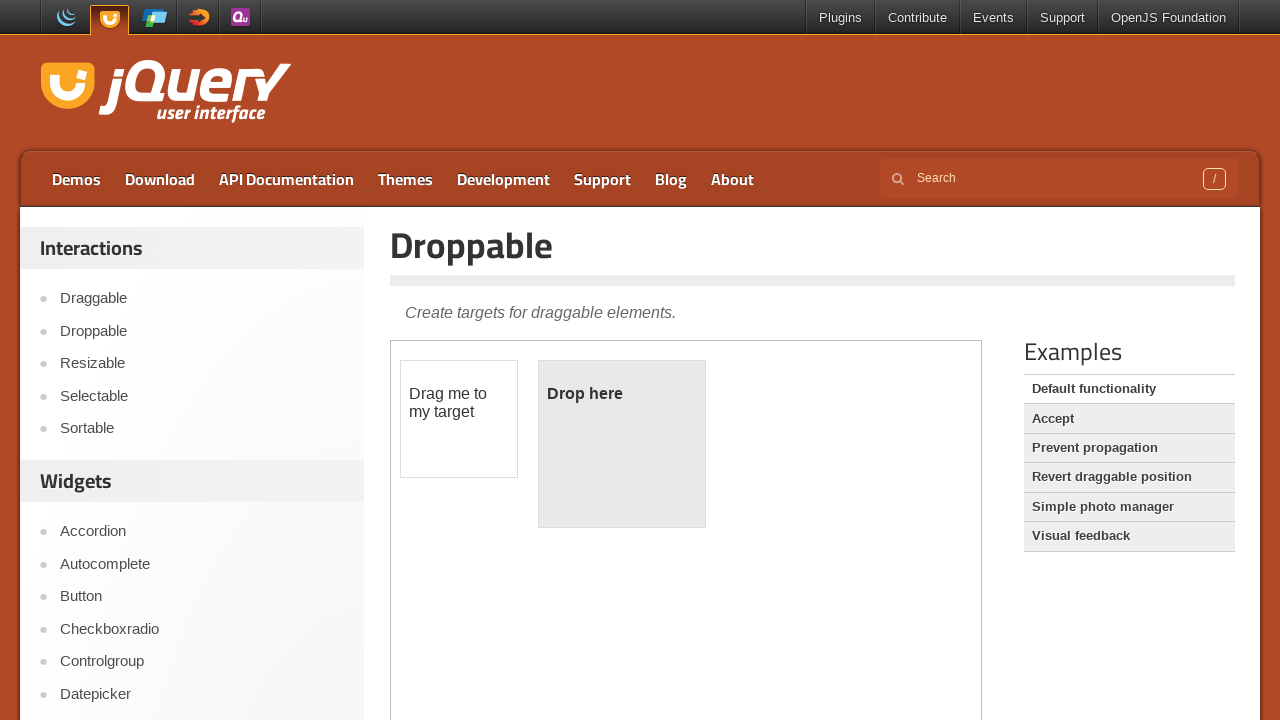

Located draggable source element
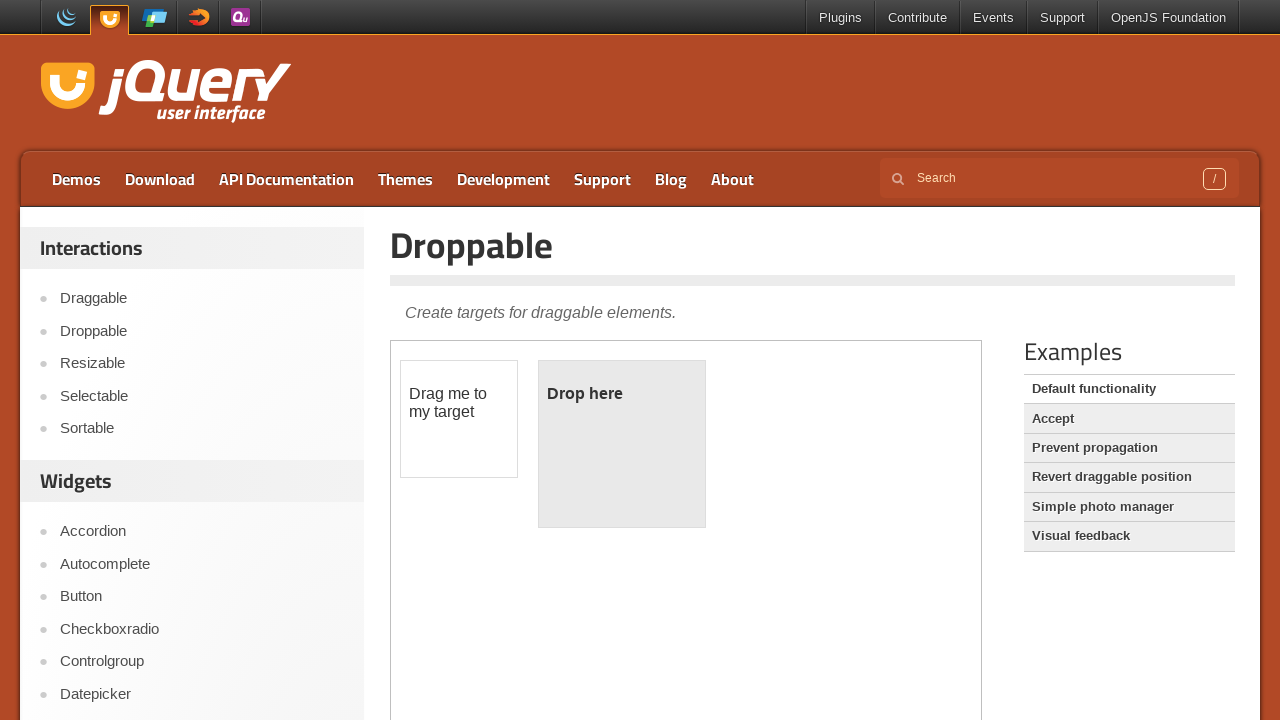

Located droppable destination element
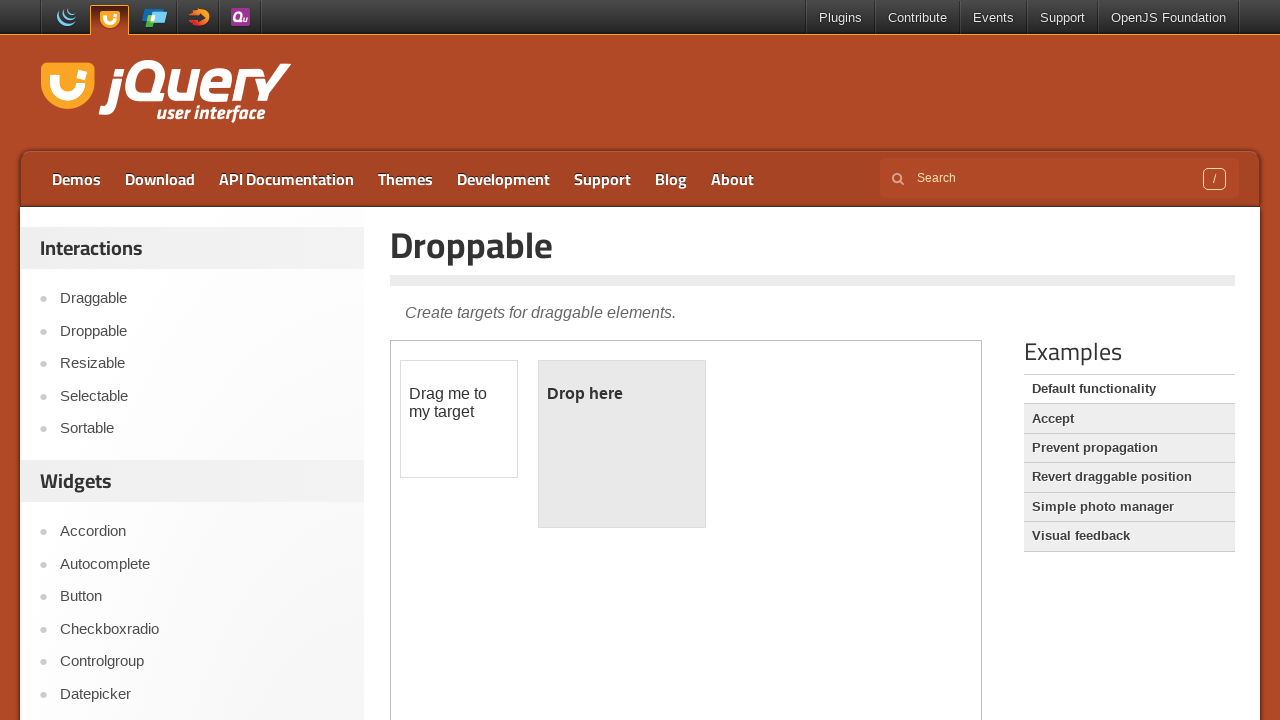

Dragged element from source to destination within iframe at (622, 444)
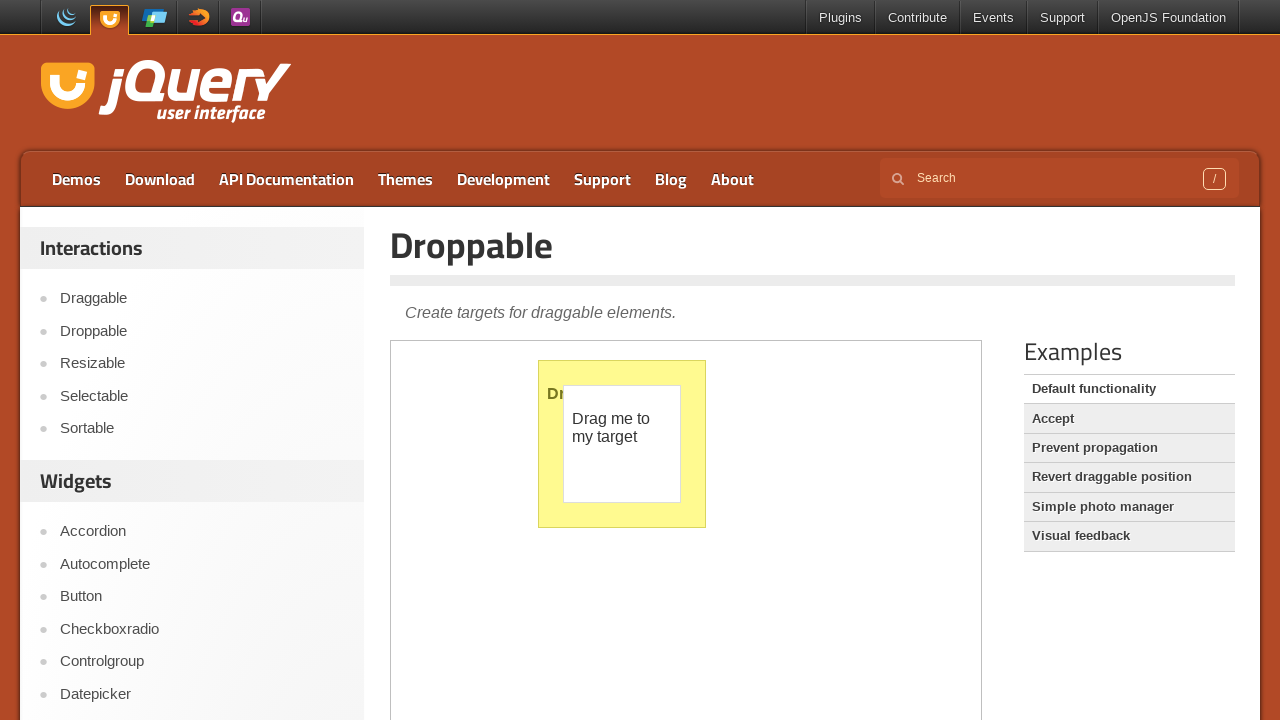

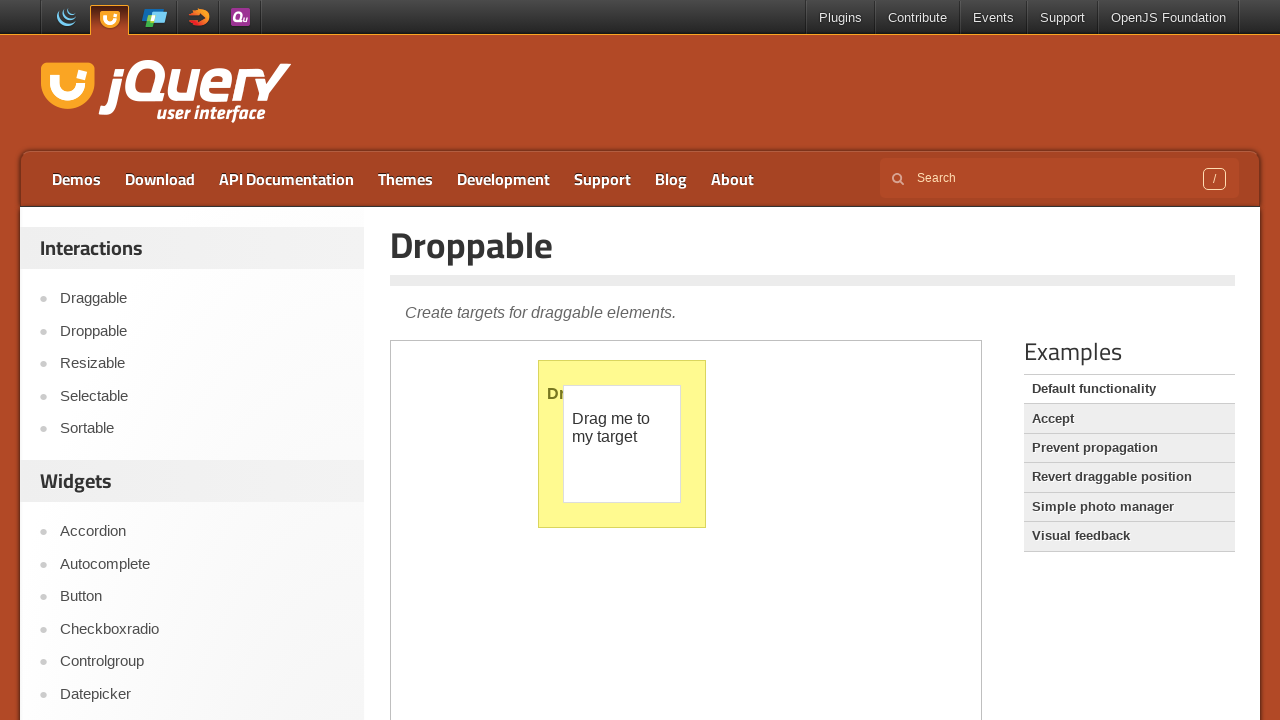